Tests the forgot password functionality by clicking the forgot password link and verifying the reset password page loads

Starting URL: https://beta.docuport.app

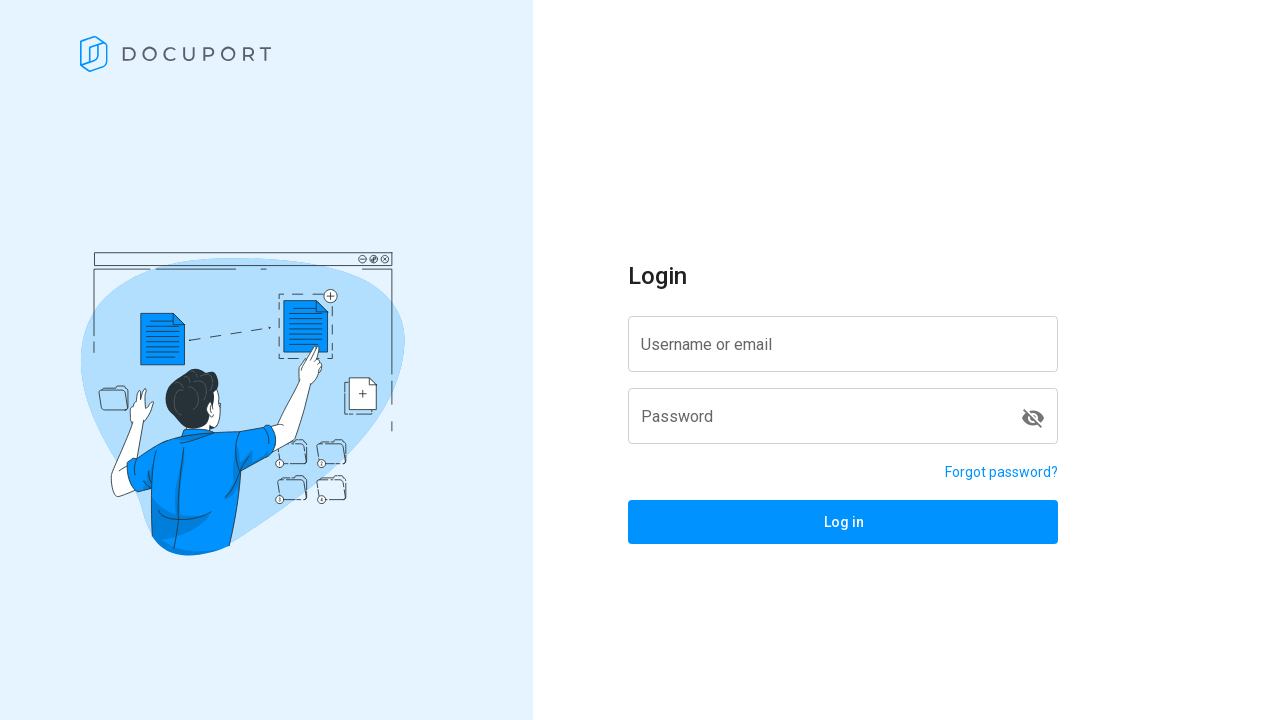

Clicked on the forgot password link at (1002, 472) on div[class='text-right'] > a
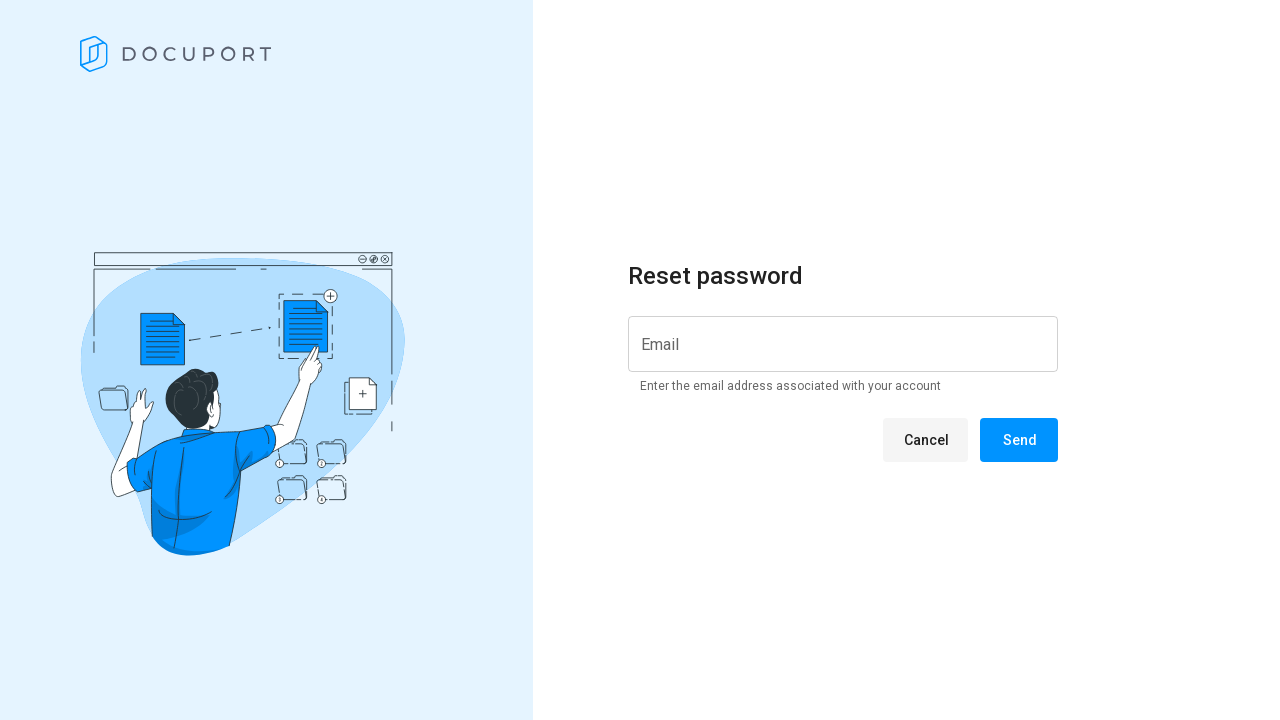

Reset password heading appeared on the page
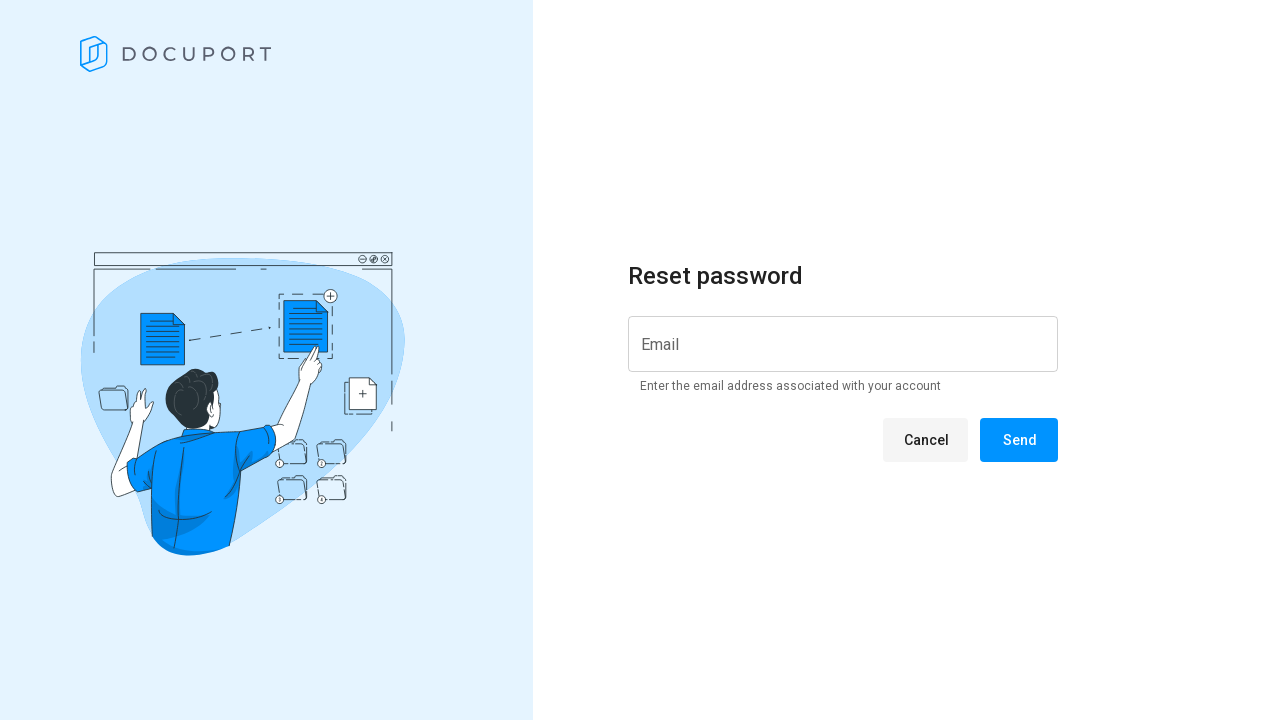

Located the reset password heading element
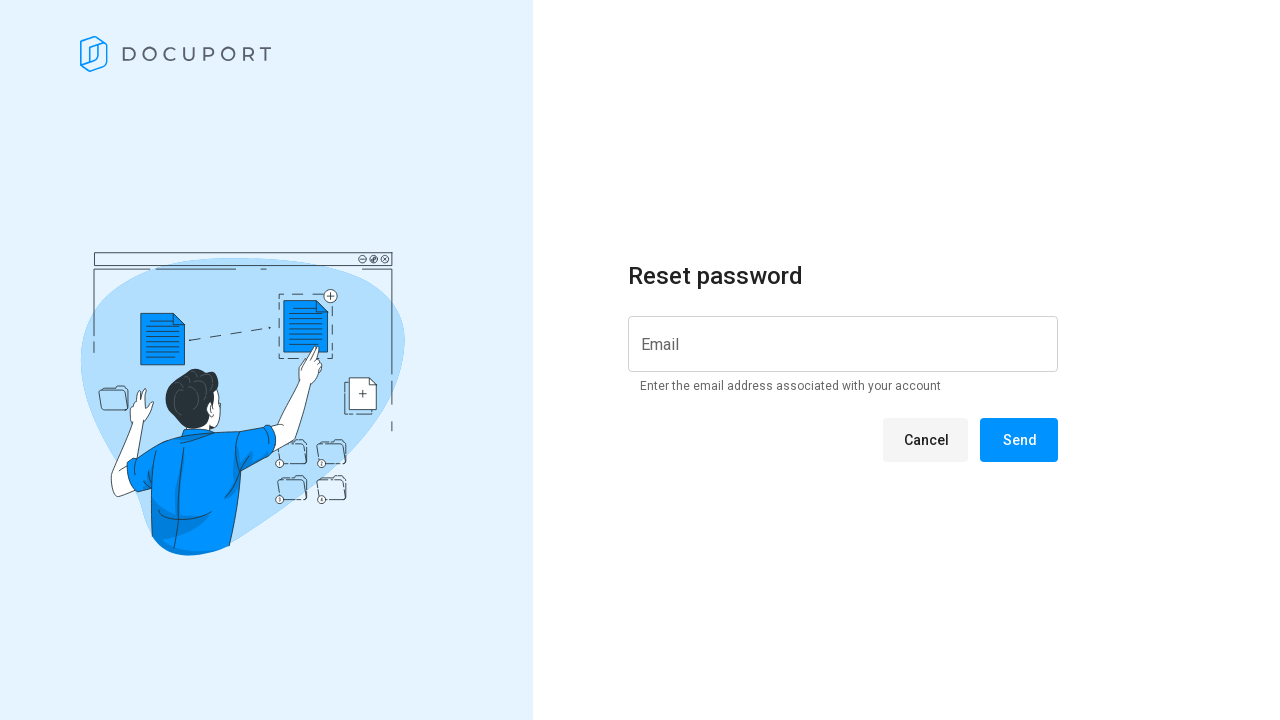

Verified reset password heading is visible: True
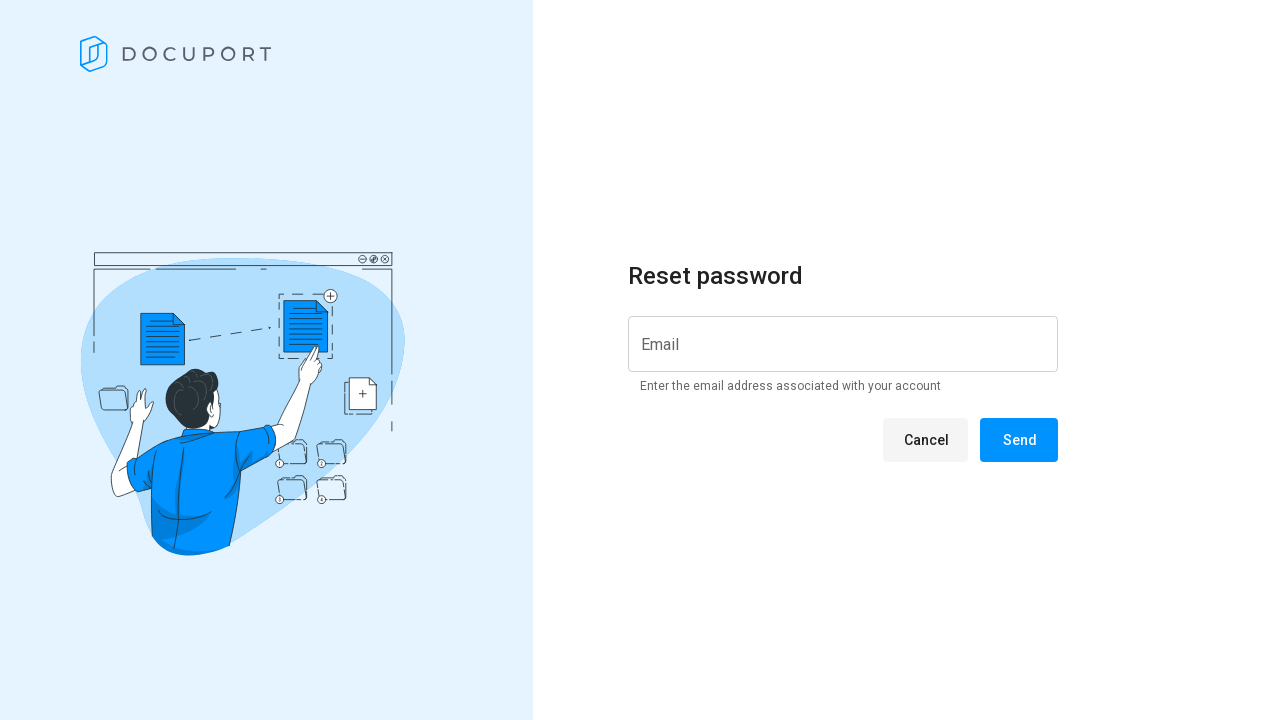

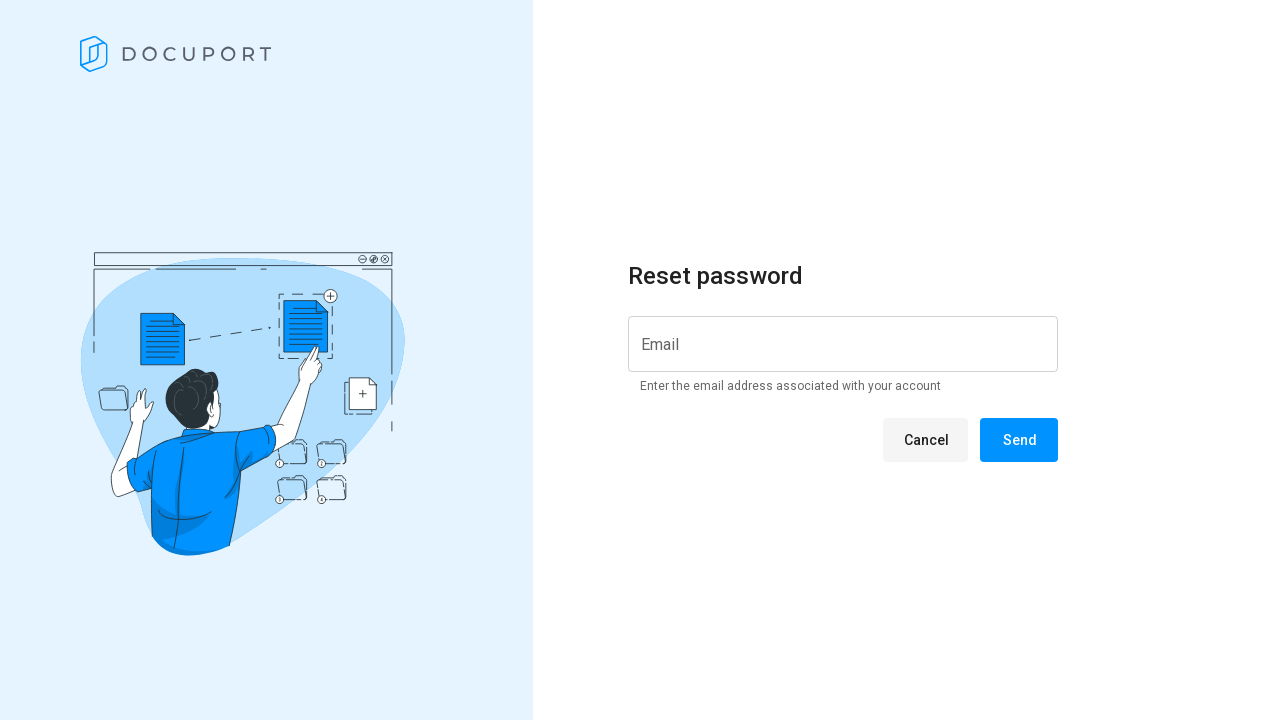